Navigates to the BlazeDemo homepage and waits for the page to load, then takes a screenshot.

Starting URL: https://www.blazedemo.com

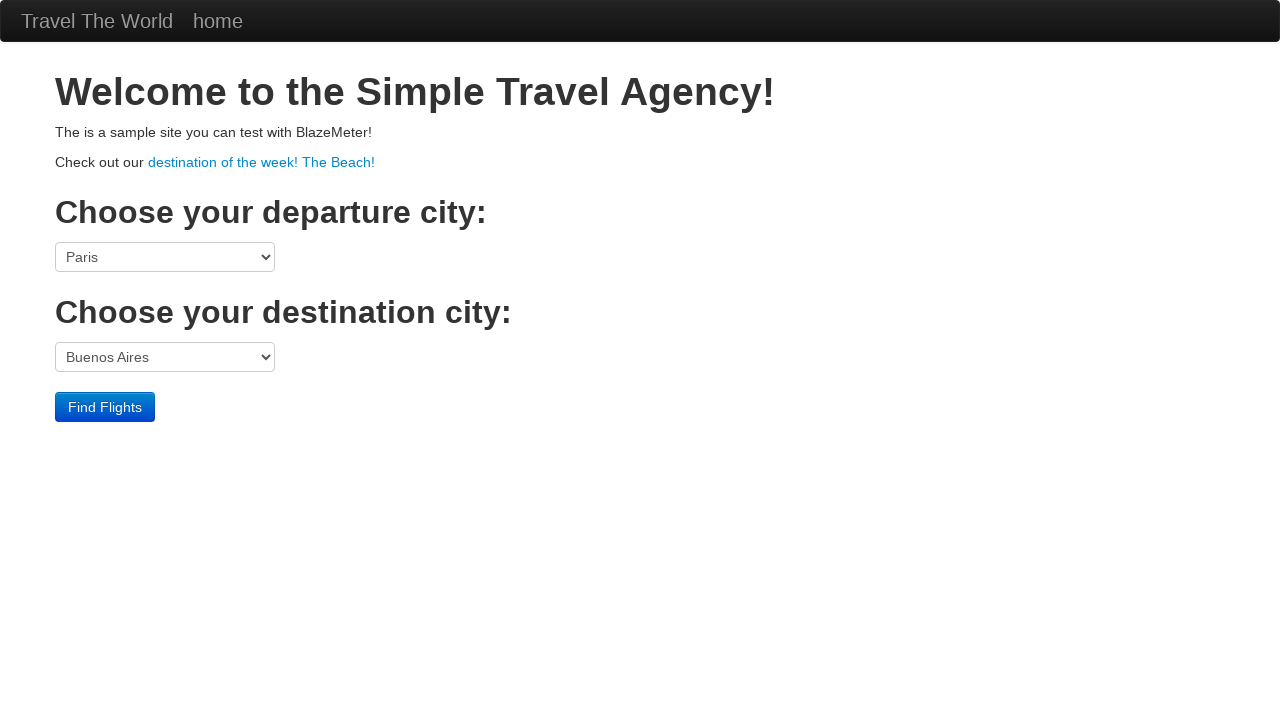

Navigated to BlazeDemo homepage
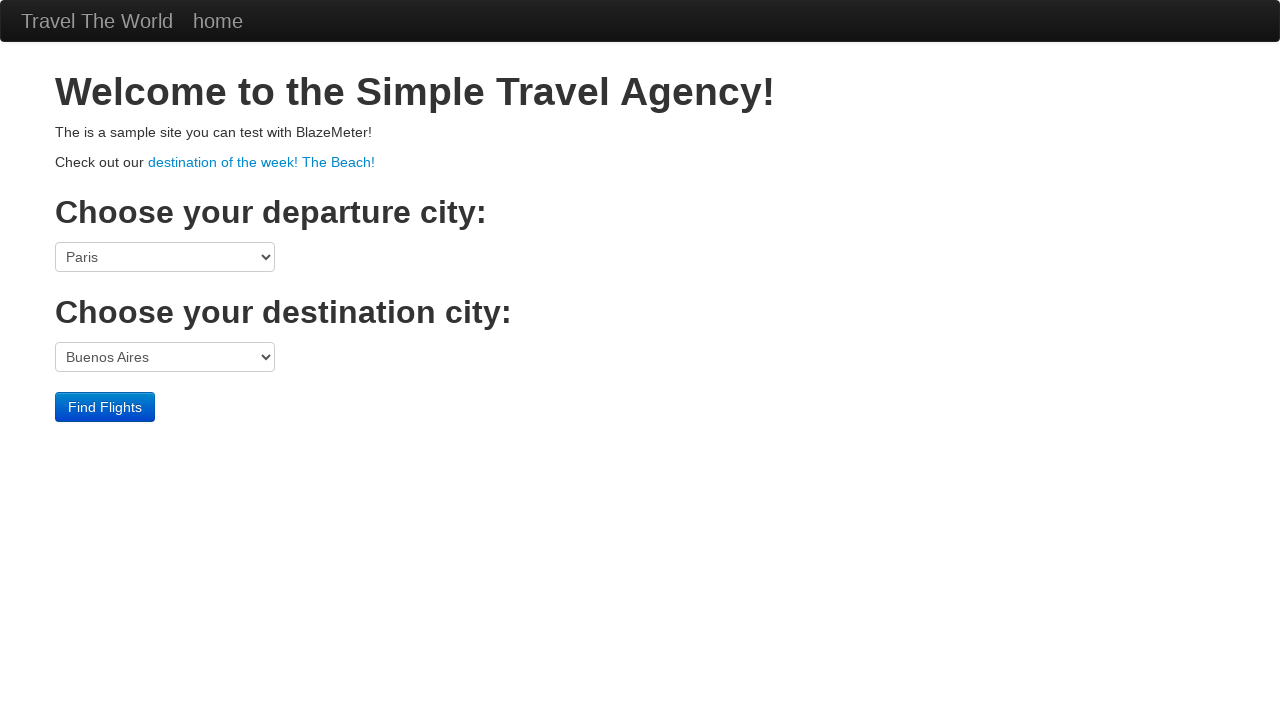

Page fully loaded (networkidle state)
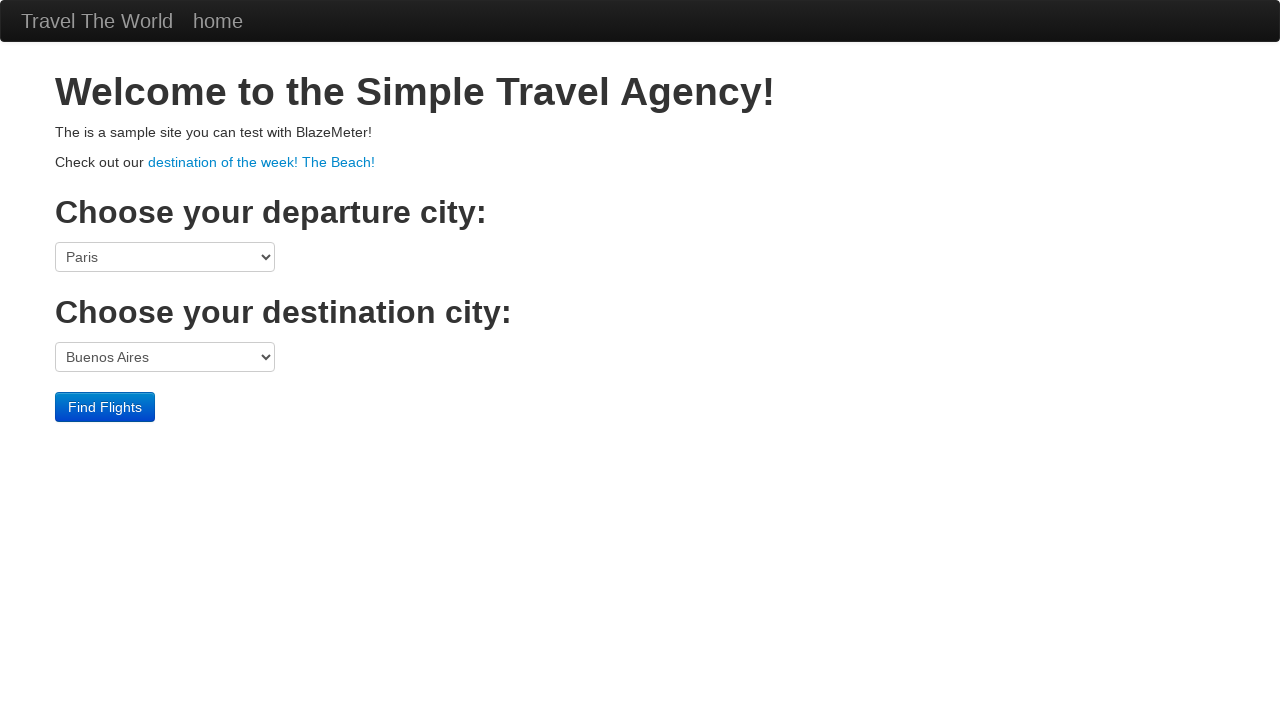

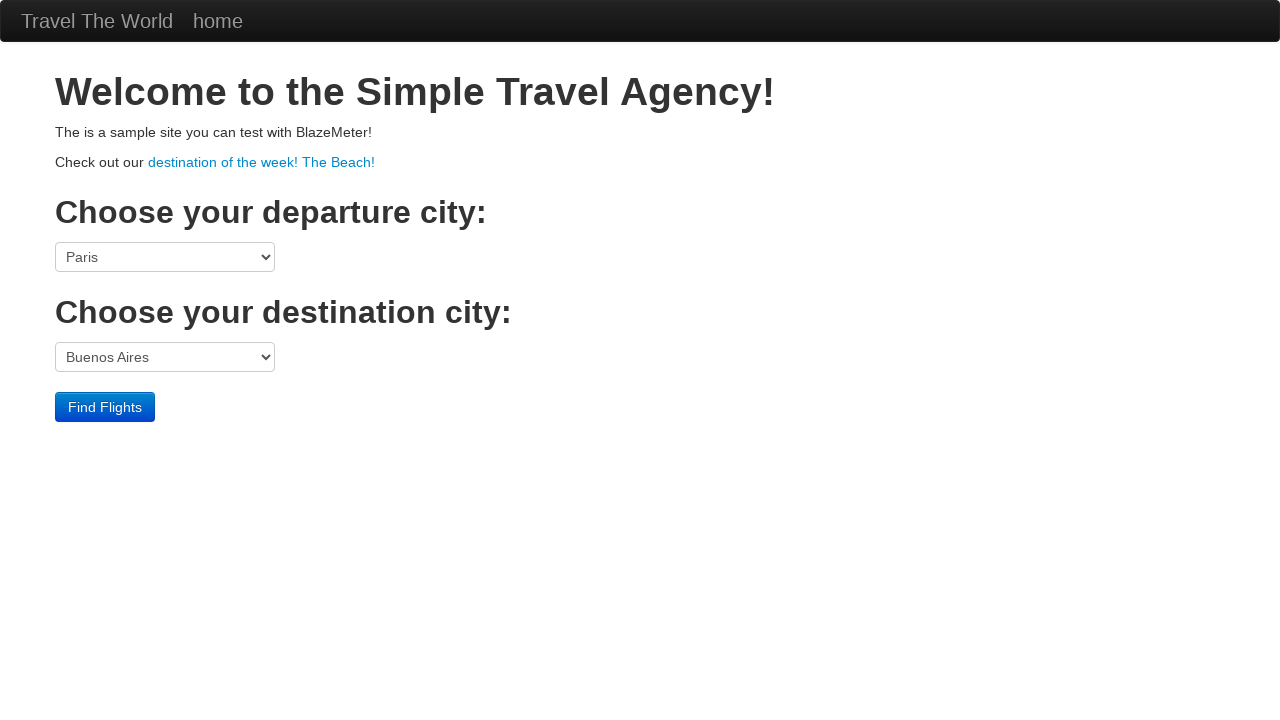